Tests that the Browse Languages page displays correct column headers (Language, Author, Date, Comments, Rate).

Starting URL: http://www.99-bottles-of-beer.net/

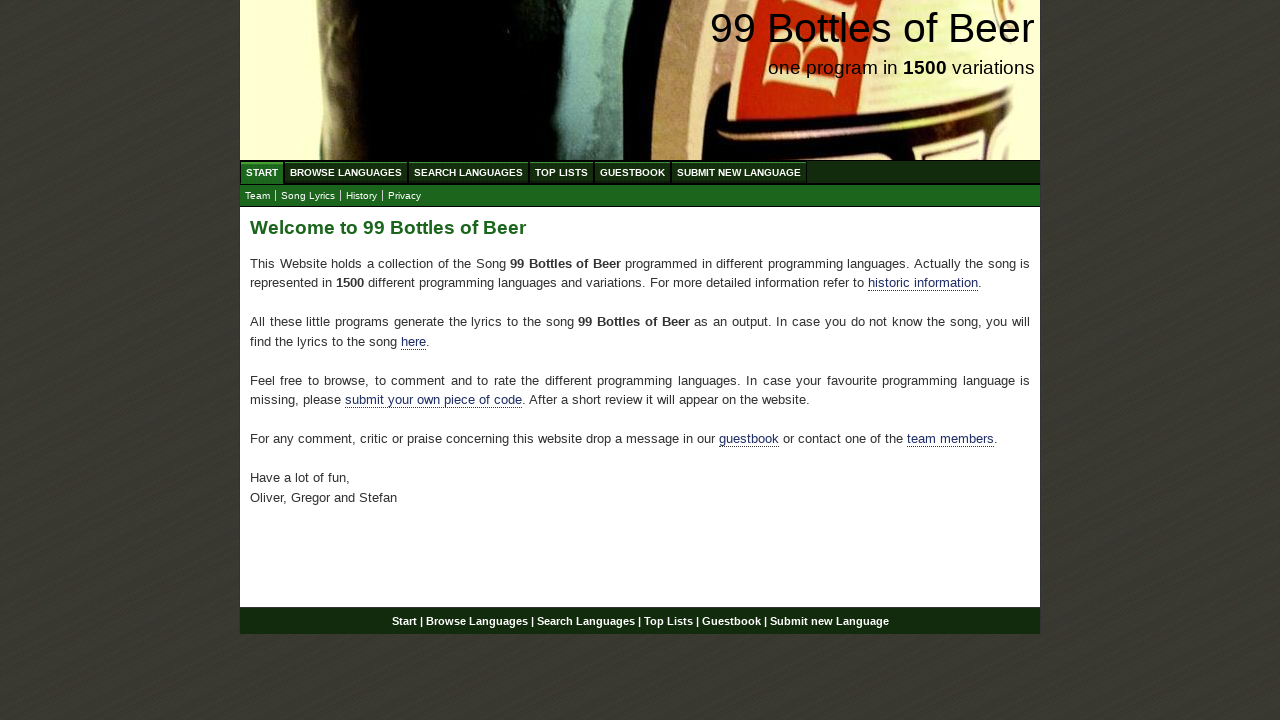

Clicked on Browse Languages link at (346, 172) on a[href='/abc.html']
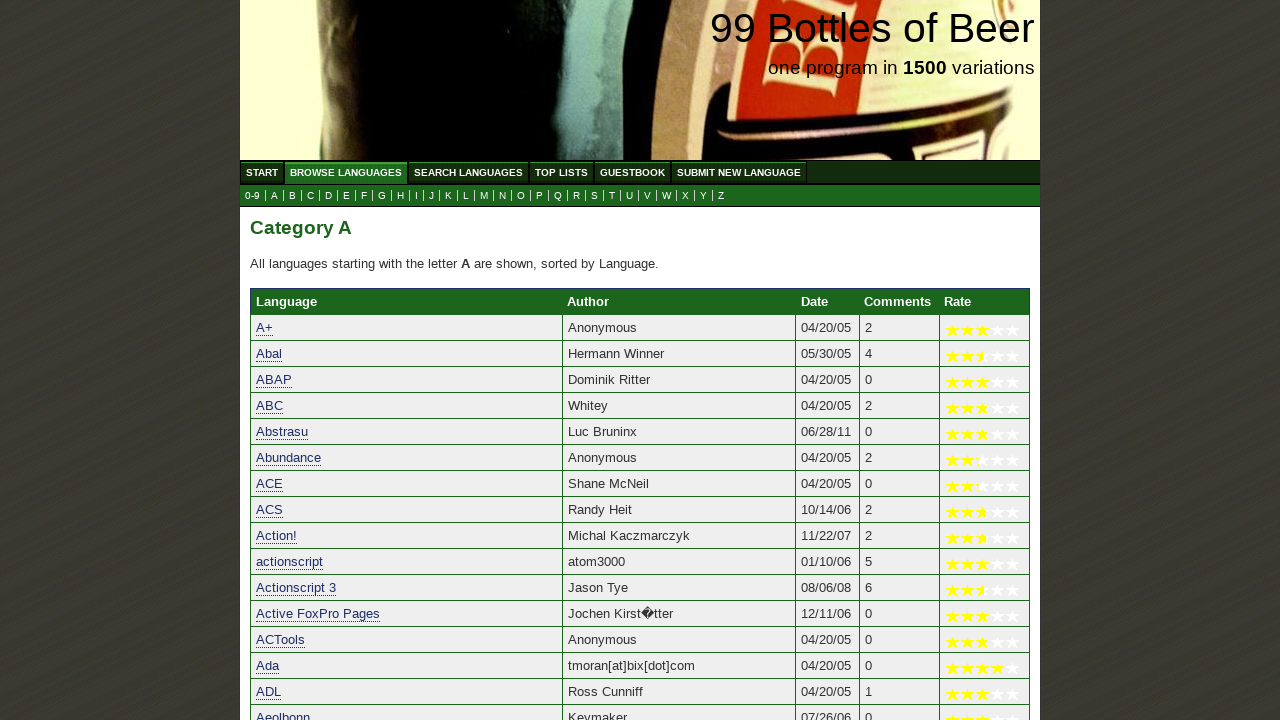

Table headers loaded on Browse Languages page
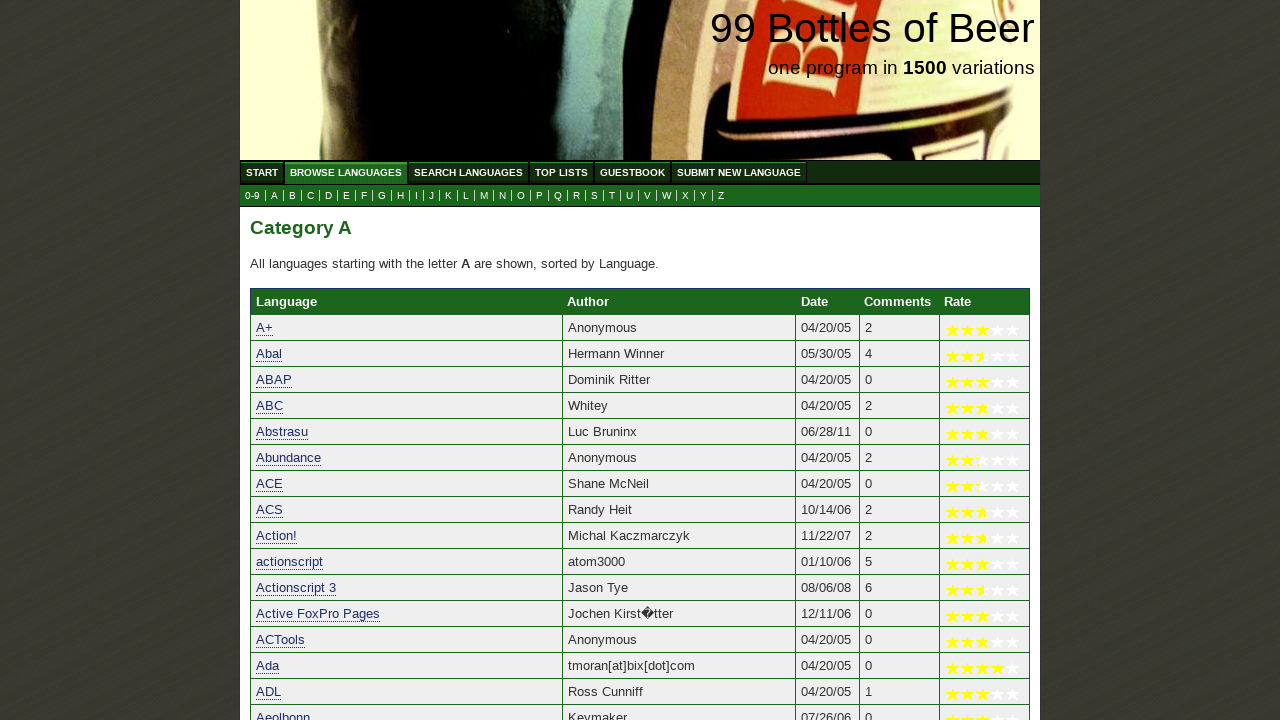

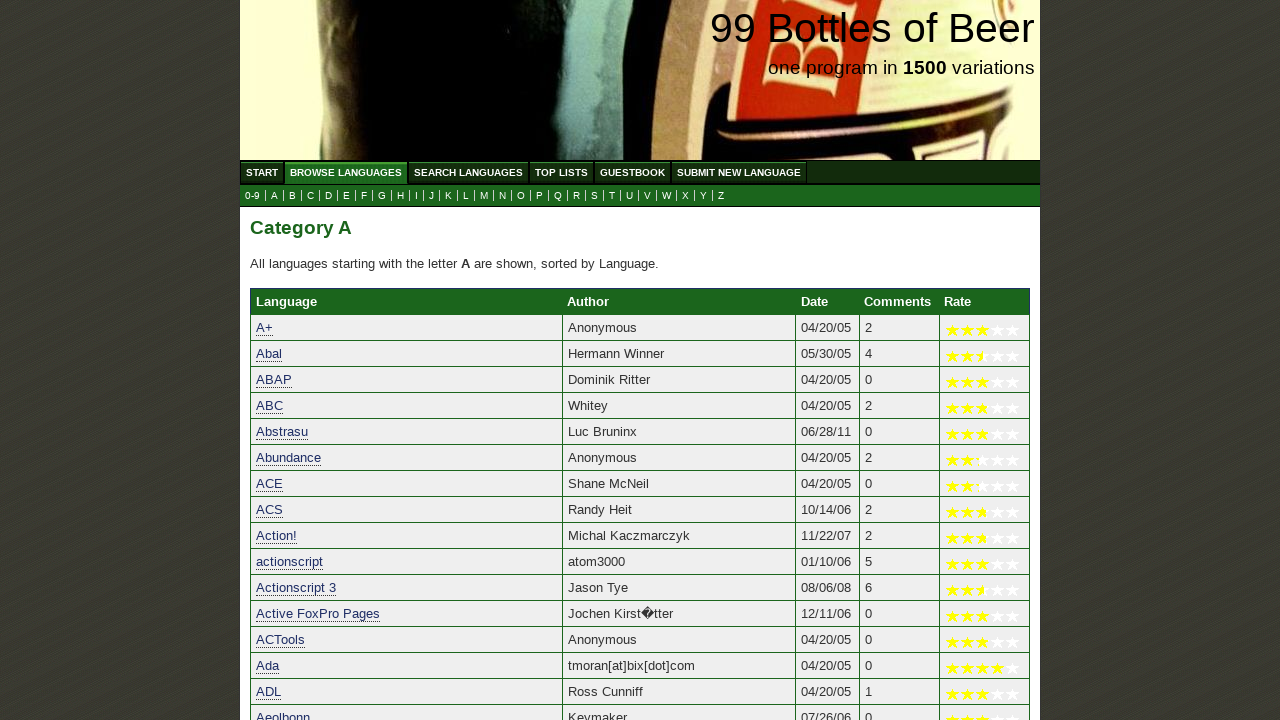